Tests the Text Box form on DemoQA by navigating from homepage to Elements section, then to Text Box page, and submitting a form with full name, email, current address, and permanent address fields.

Starting URL: https://demoqa.com/

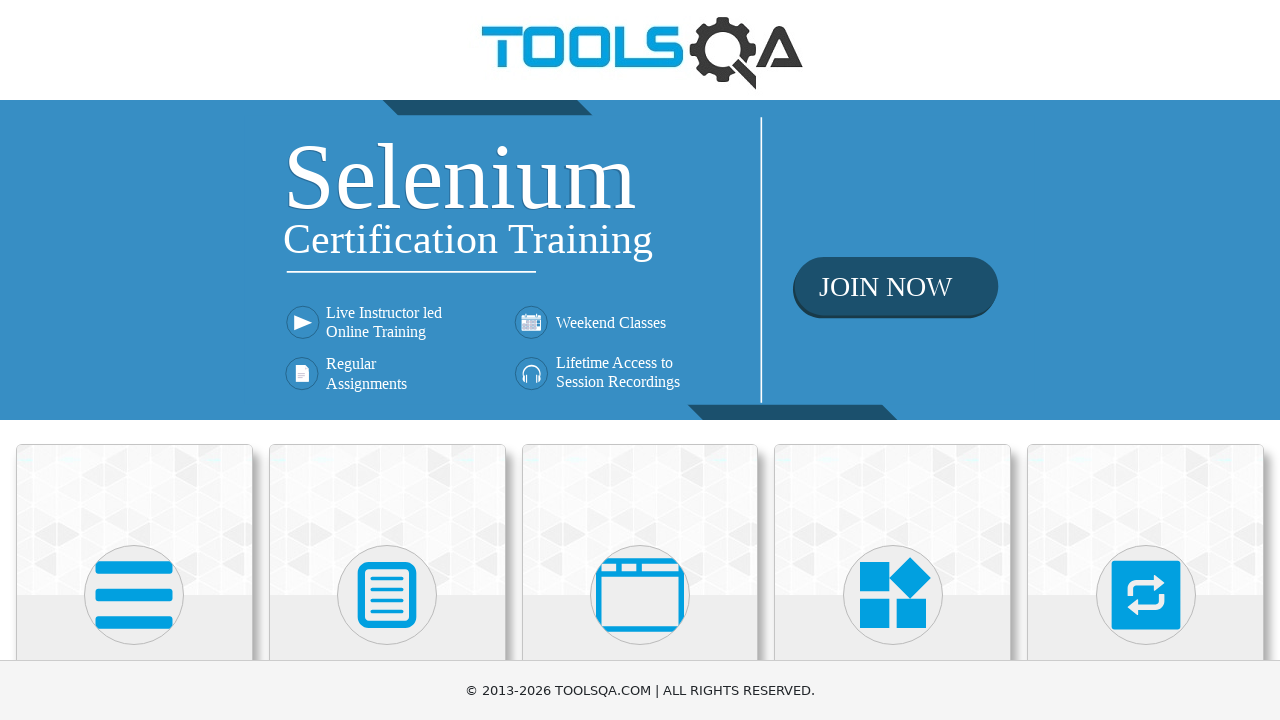

Clicked on Elements card from homepage at (134, 360) on text=Elements
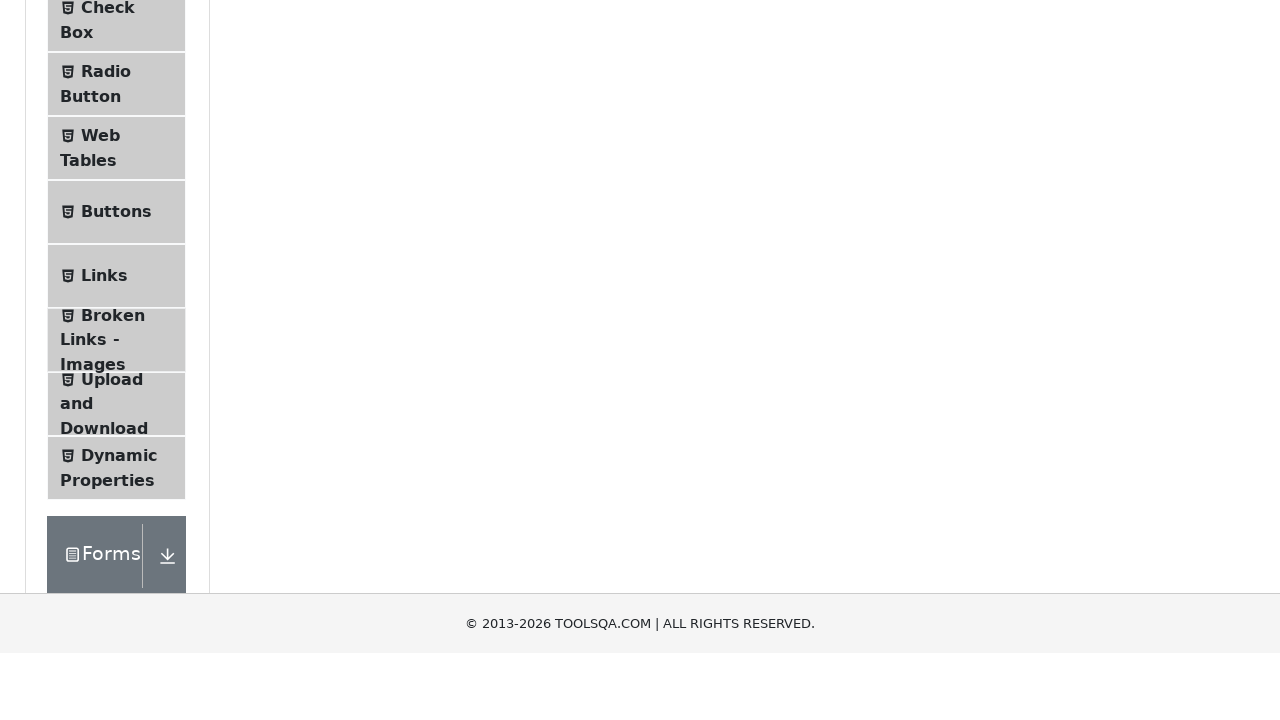

Elements page loaded and Text Box menu item became visible
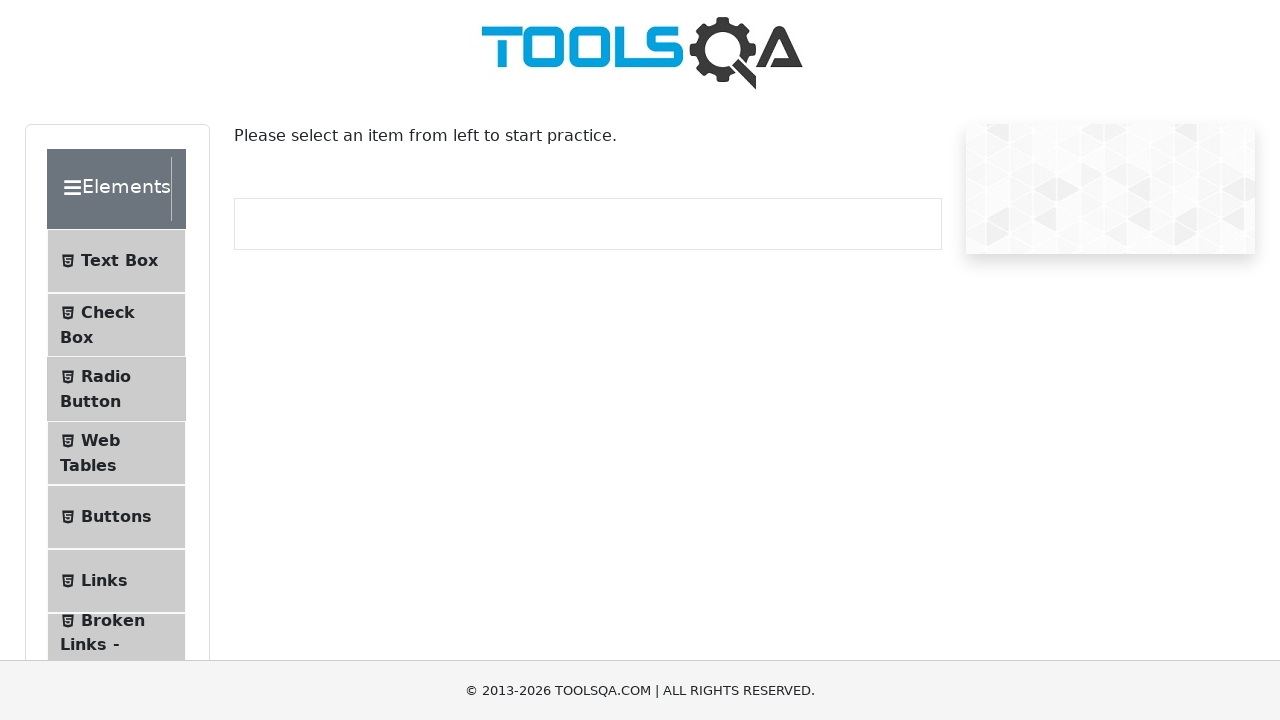

Clicked on Text Box menu item at (119, 261) on text=Text Box
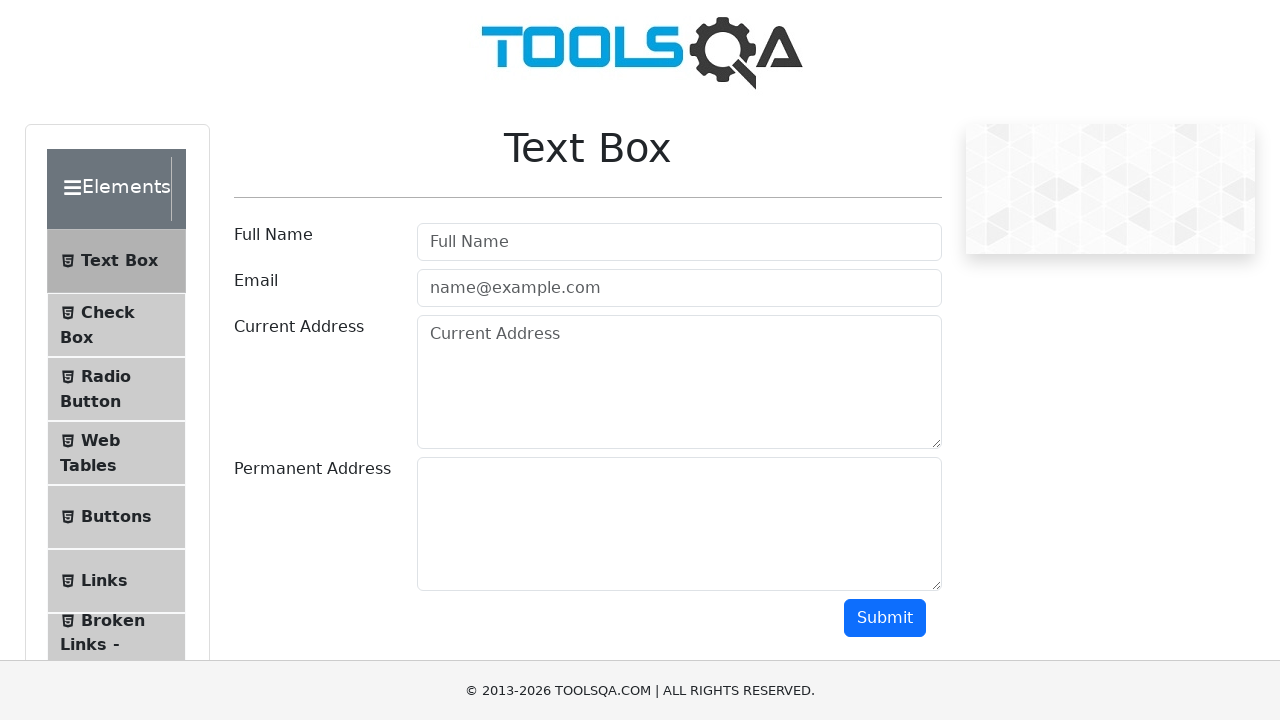

Text Box form loaded successfully
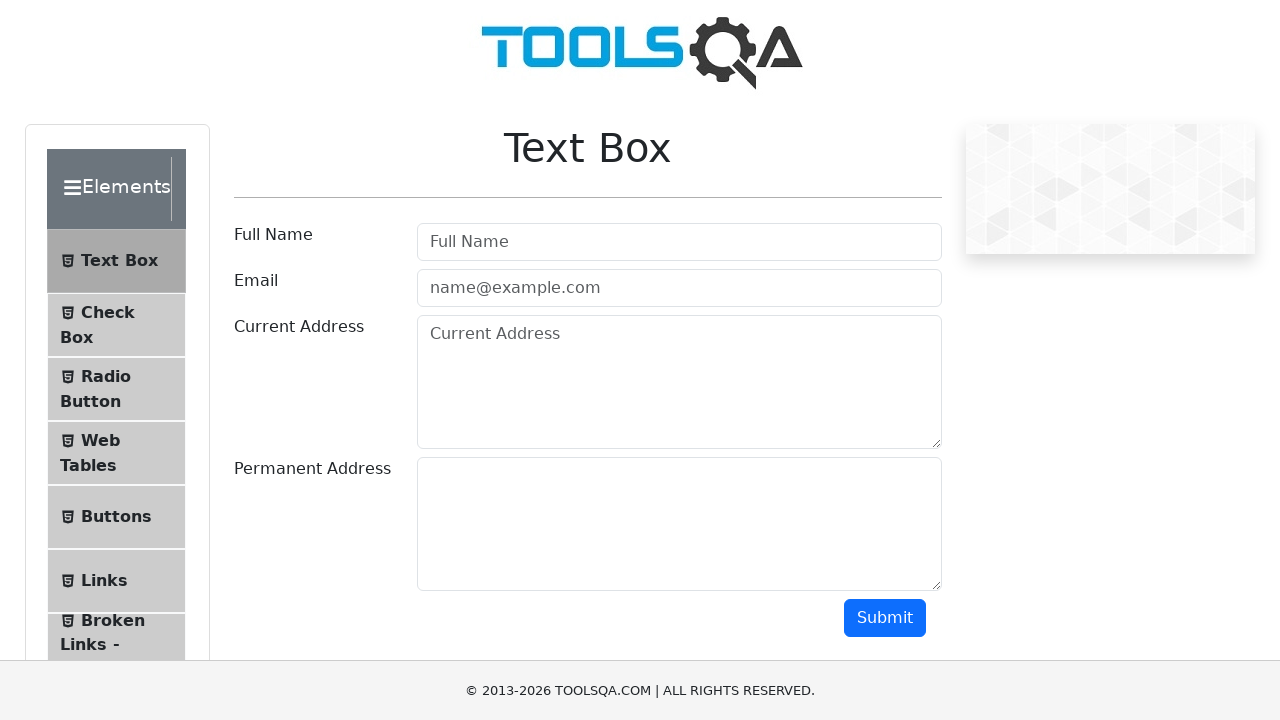

Filled Full Name field with 'Ha' on #userName
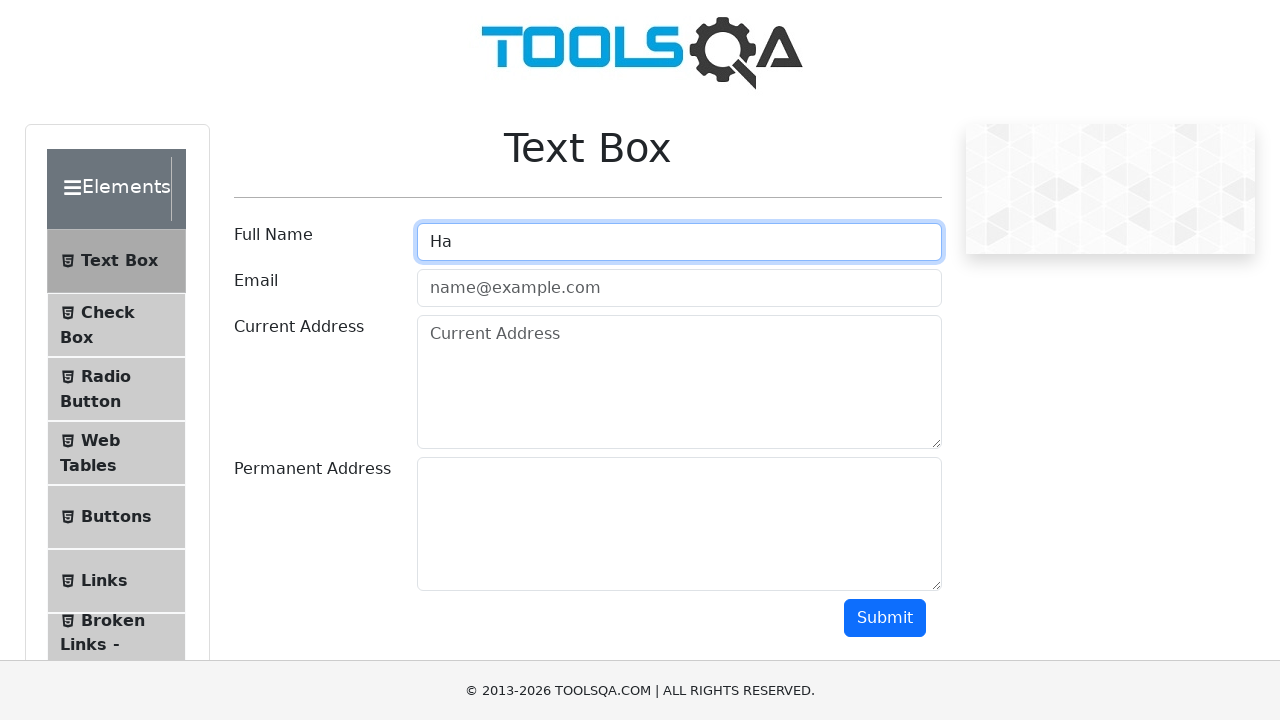

Filled Email field with 'Hajoon@gmail.com' on #userEmail
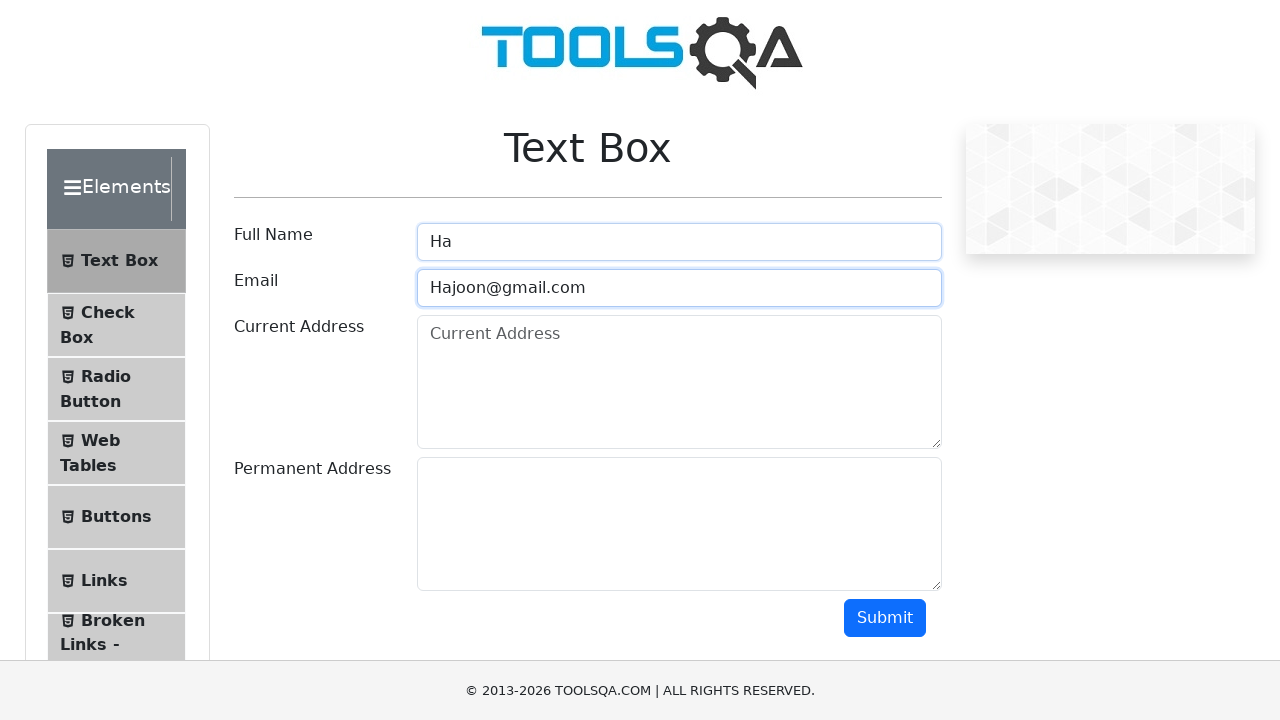

Filled Current Address field with 'Vietnam' on #currentAddress
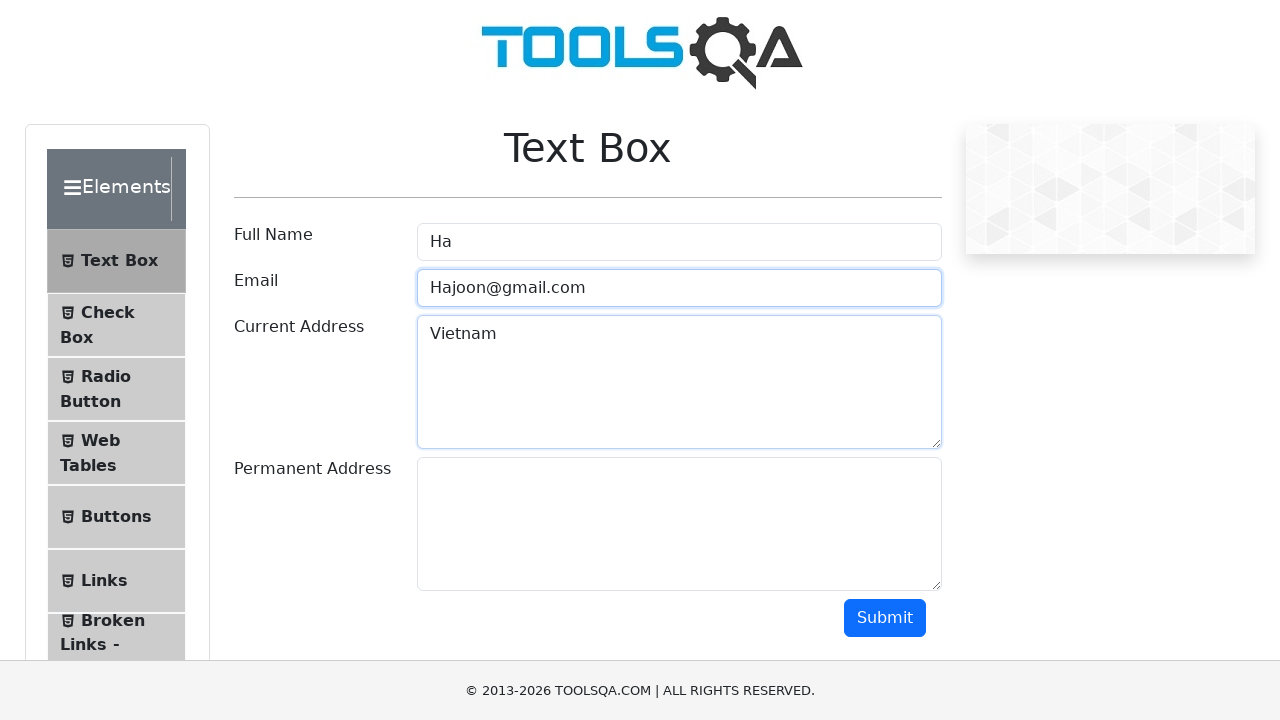

Filled Permanent Address field with 'Ha Noi' on #permanentAddress
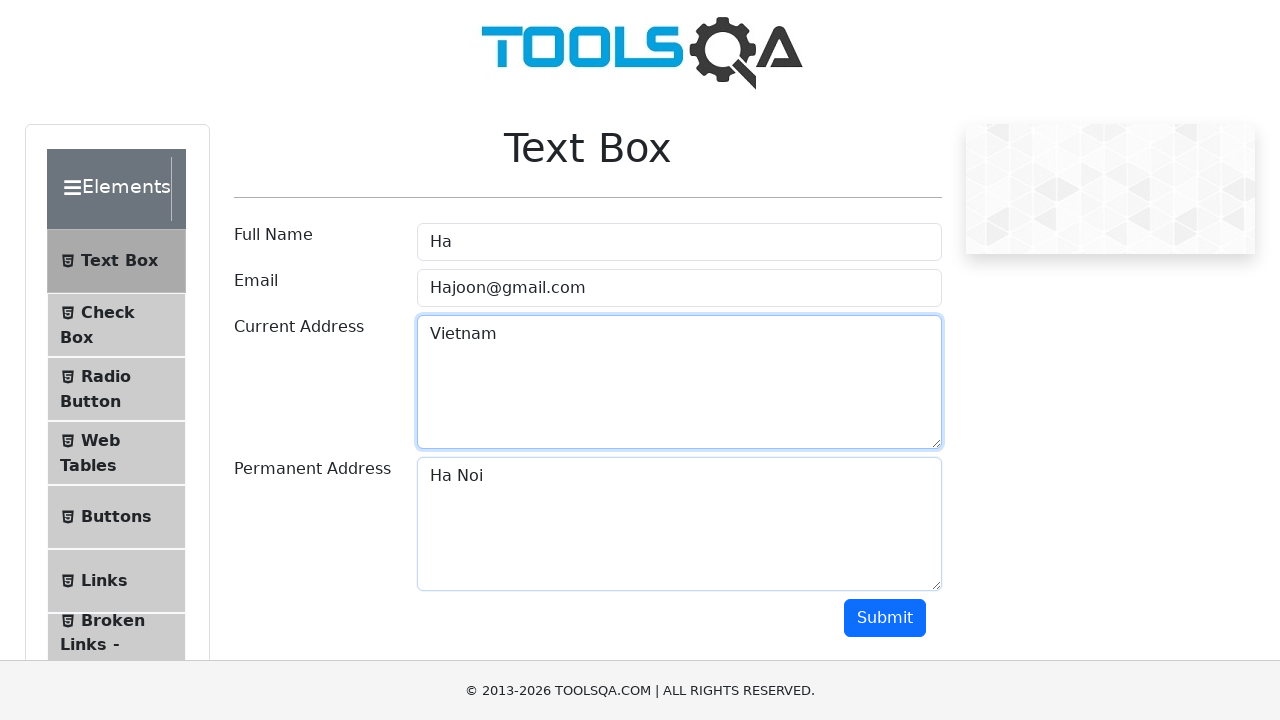

Clicked the submit button at (885, 618) on #submit
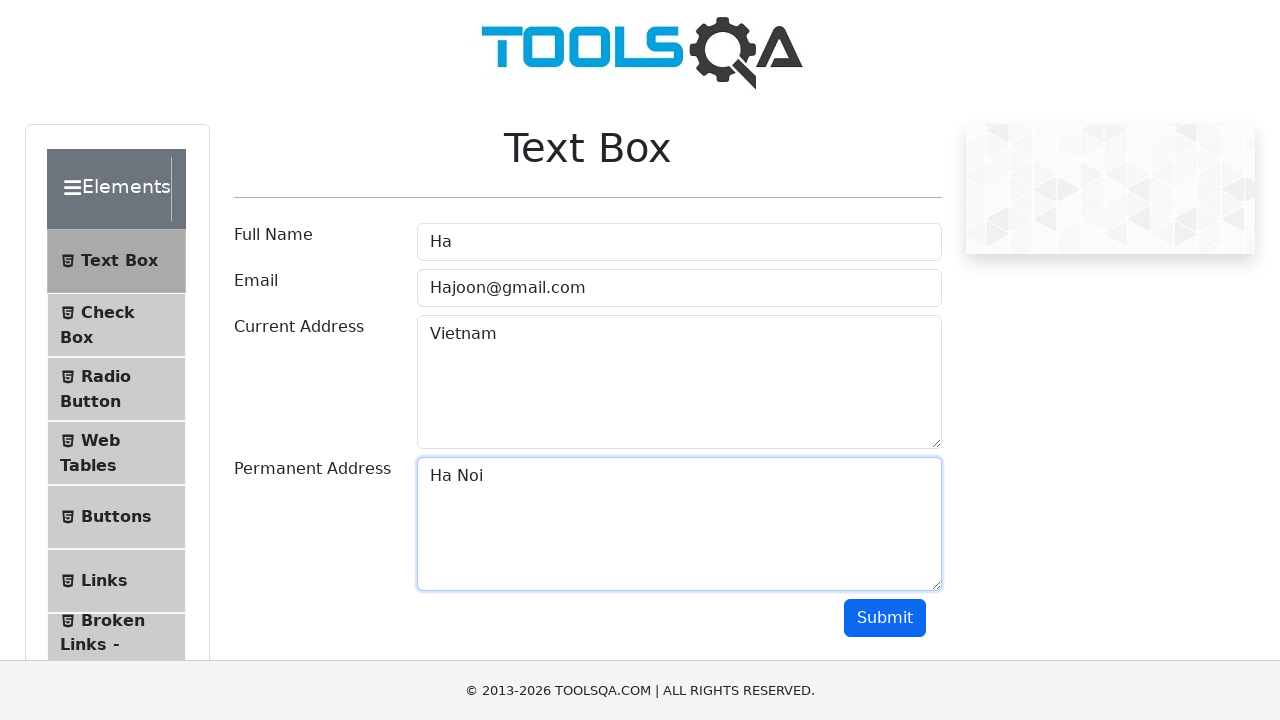

Form submission successful - output section appeared
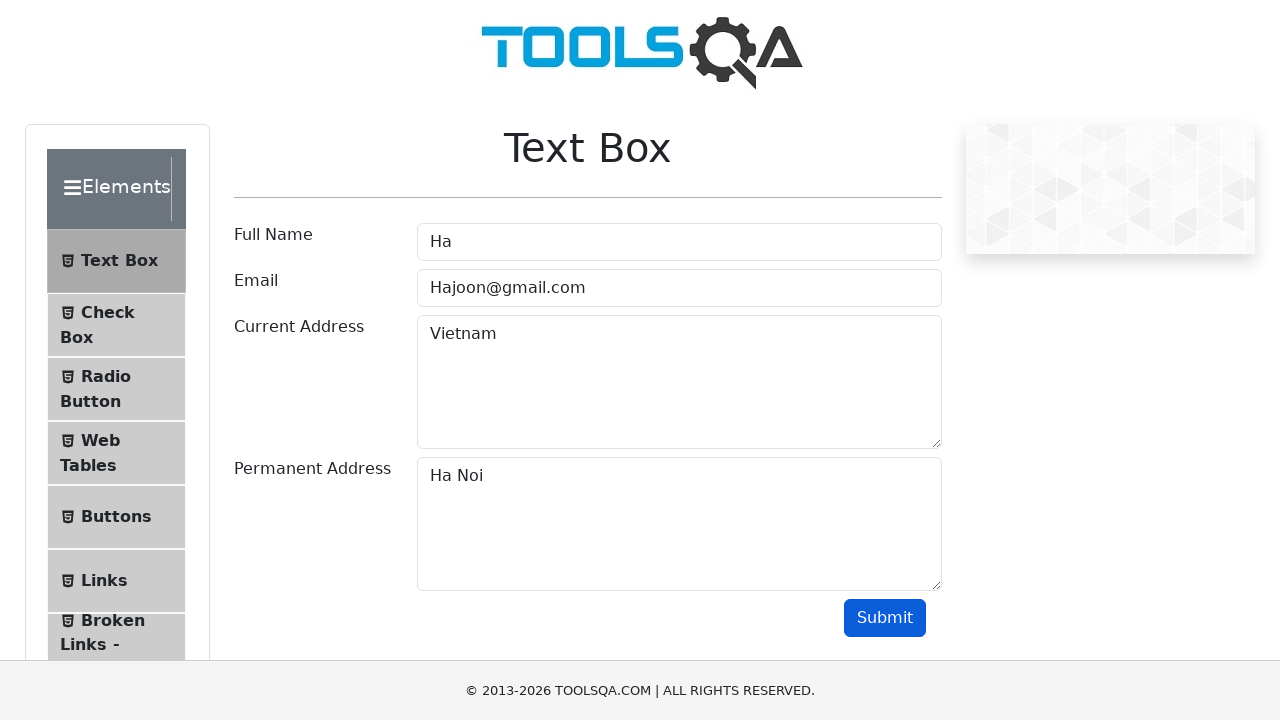

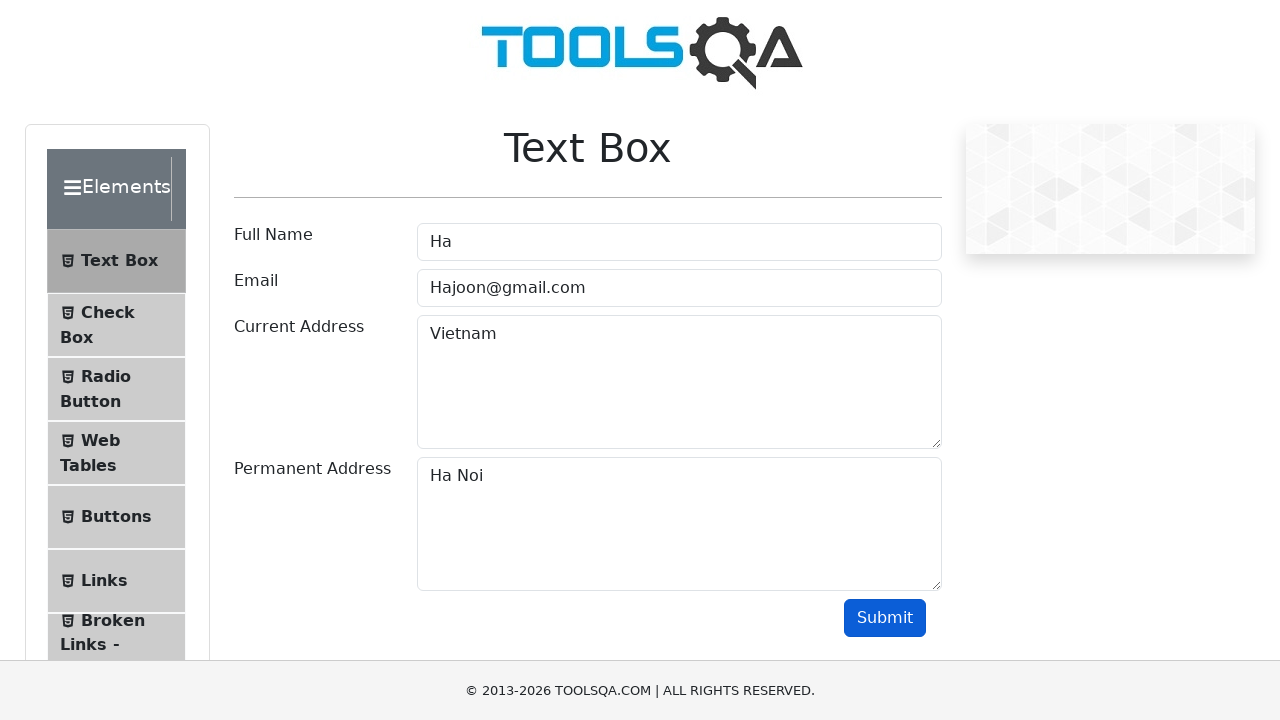